Tests dynamic loading functionality by clicking a Start button and verifying that "Hello World!" text becomes visible after the loading completes.

Starting URL: https://the-internet.herokuapp.com/dynamic_loading/1

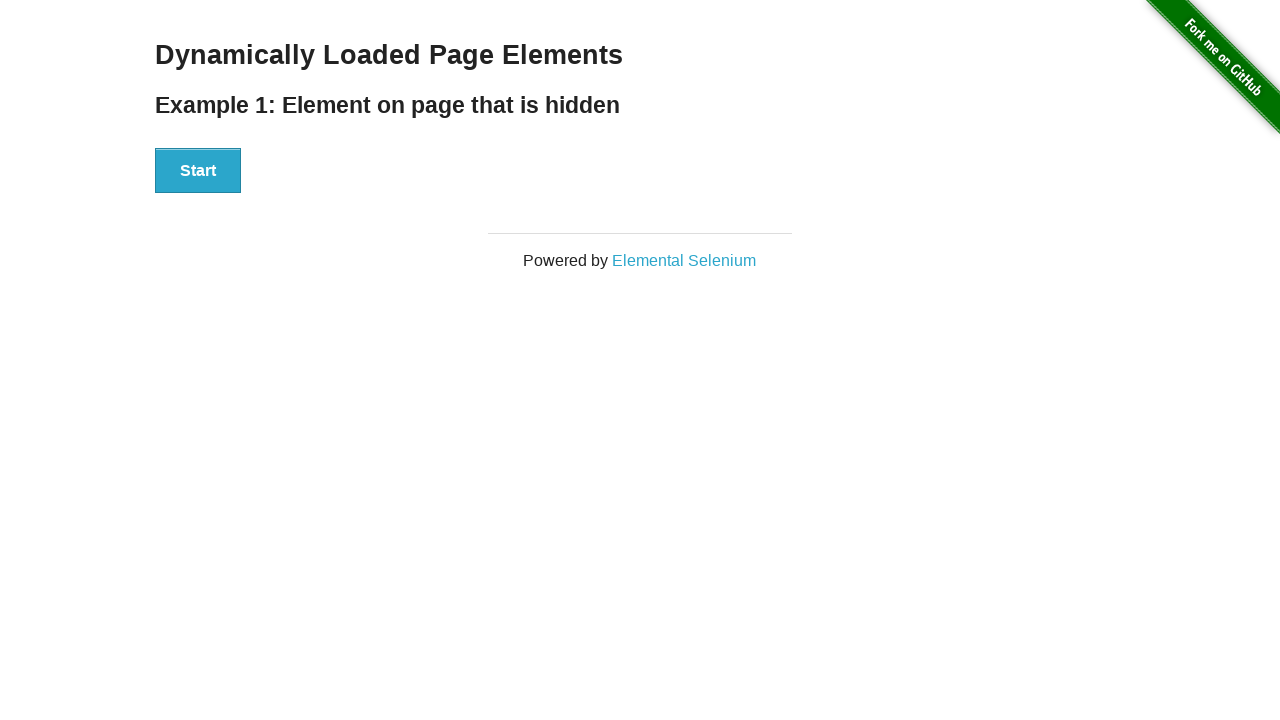

Clicked the Start button to trigger dynamic loading at (198, 171) on xpath=//button[text()='Start']
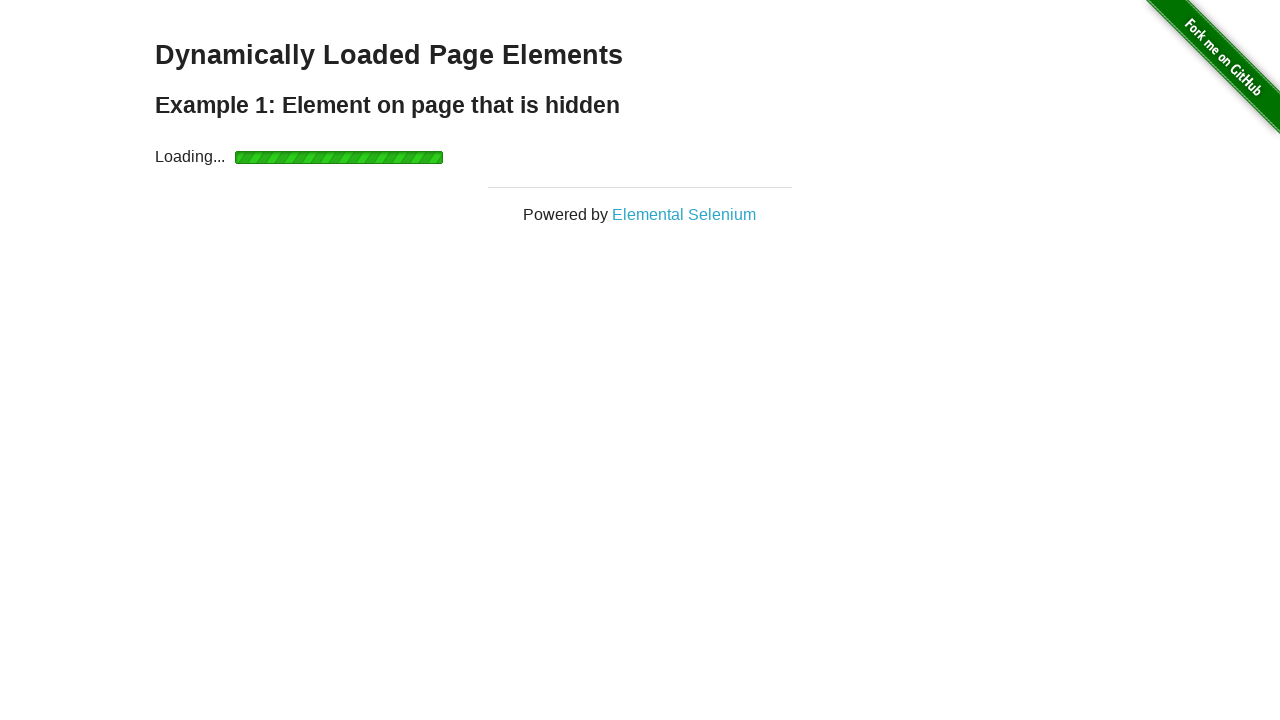

Waited for Hello World! element to become visible (loading completed)
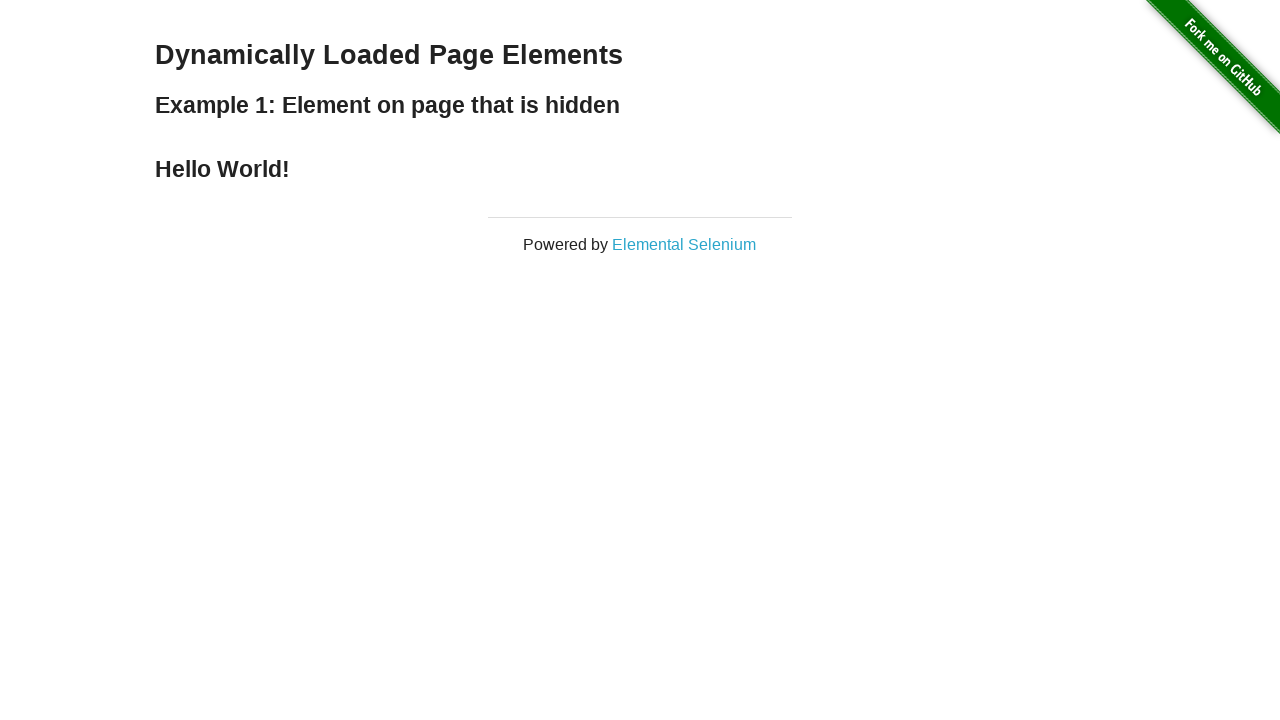

Verified that Hello World! text is visible
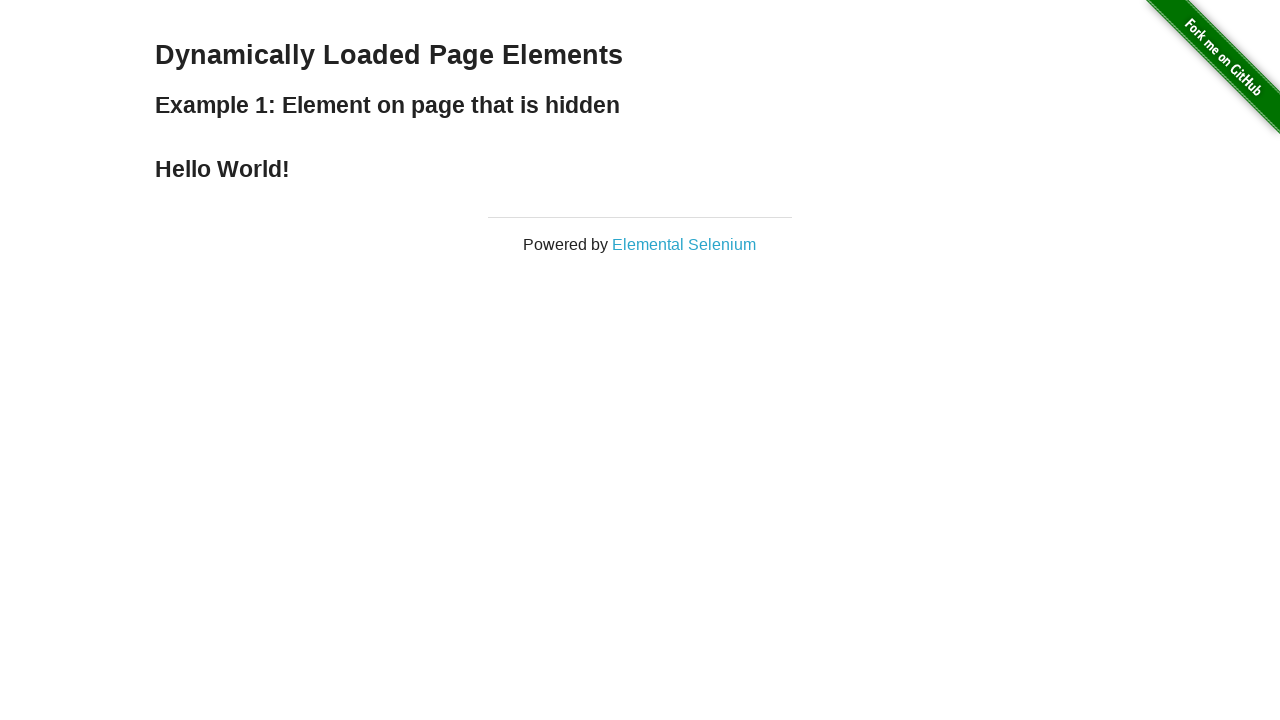

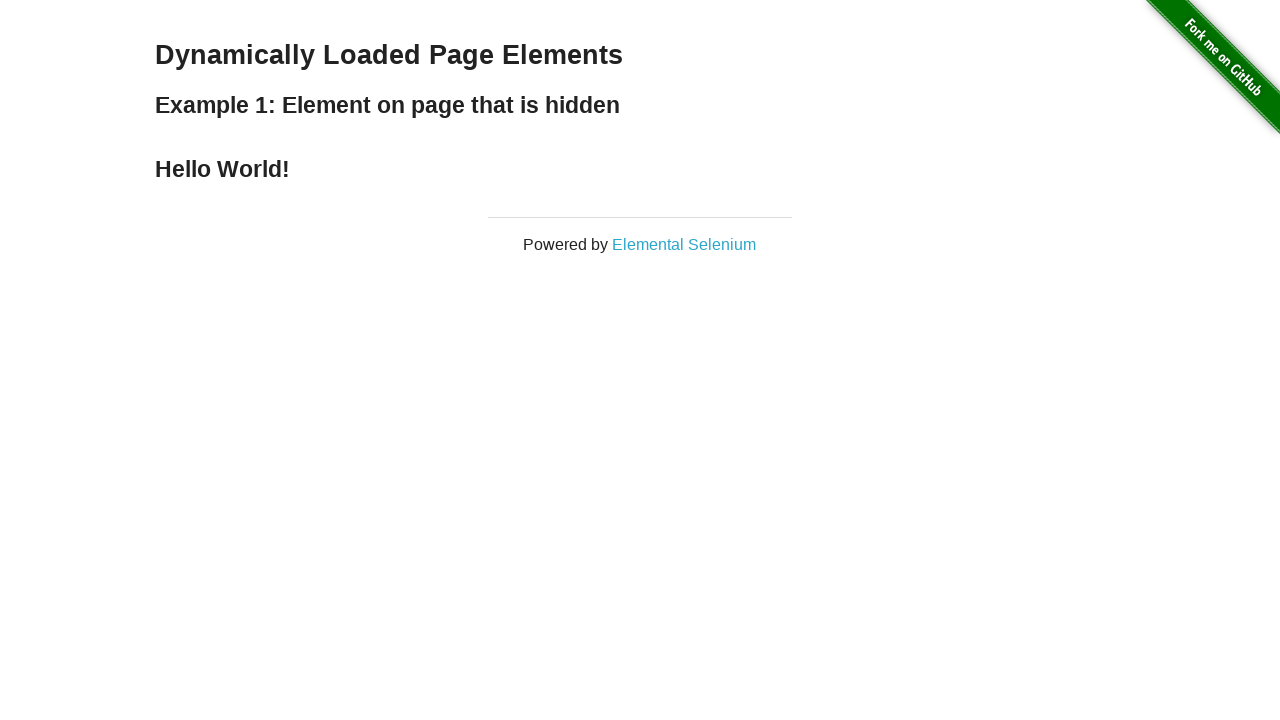